Tests browser window resizing functionality by changing window dimensions to different states (maximize, minimize, custom size) and verifying the changes

Starting URL: http://www.omayo.blogspot.com

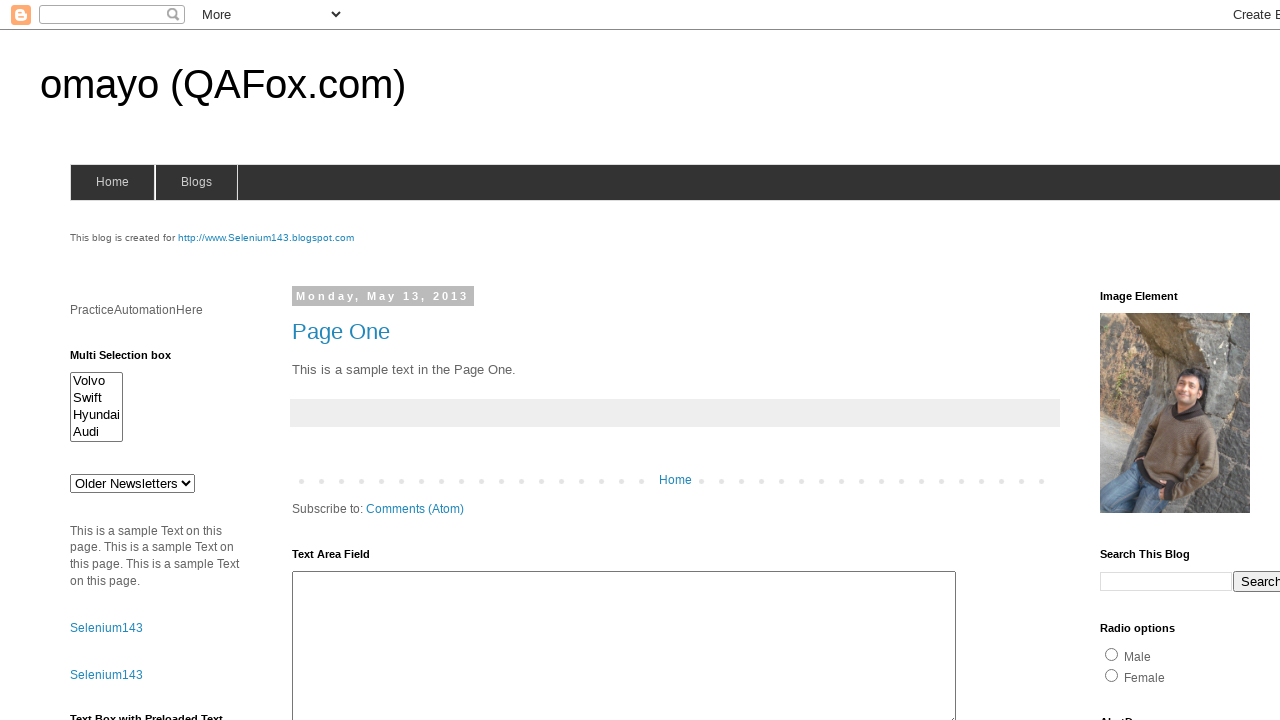

Retrieved initial window size
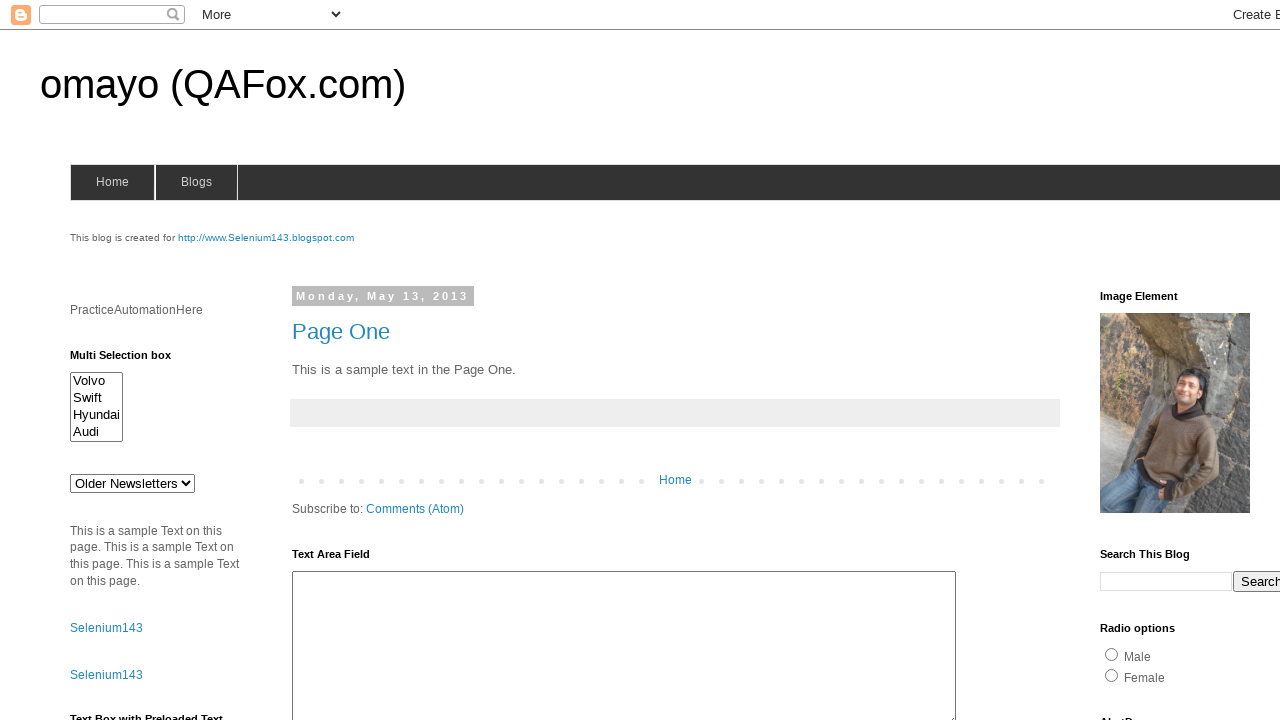

Maximized window to 1920x1080
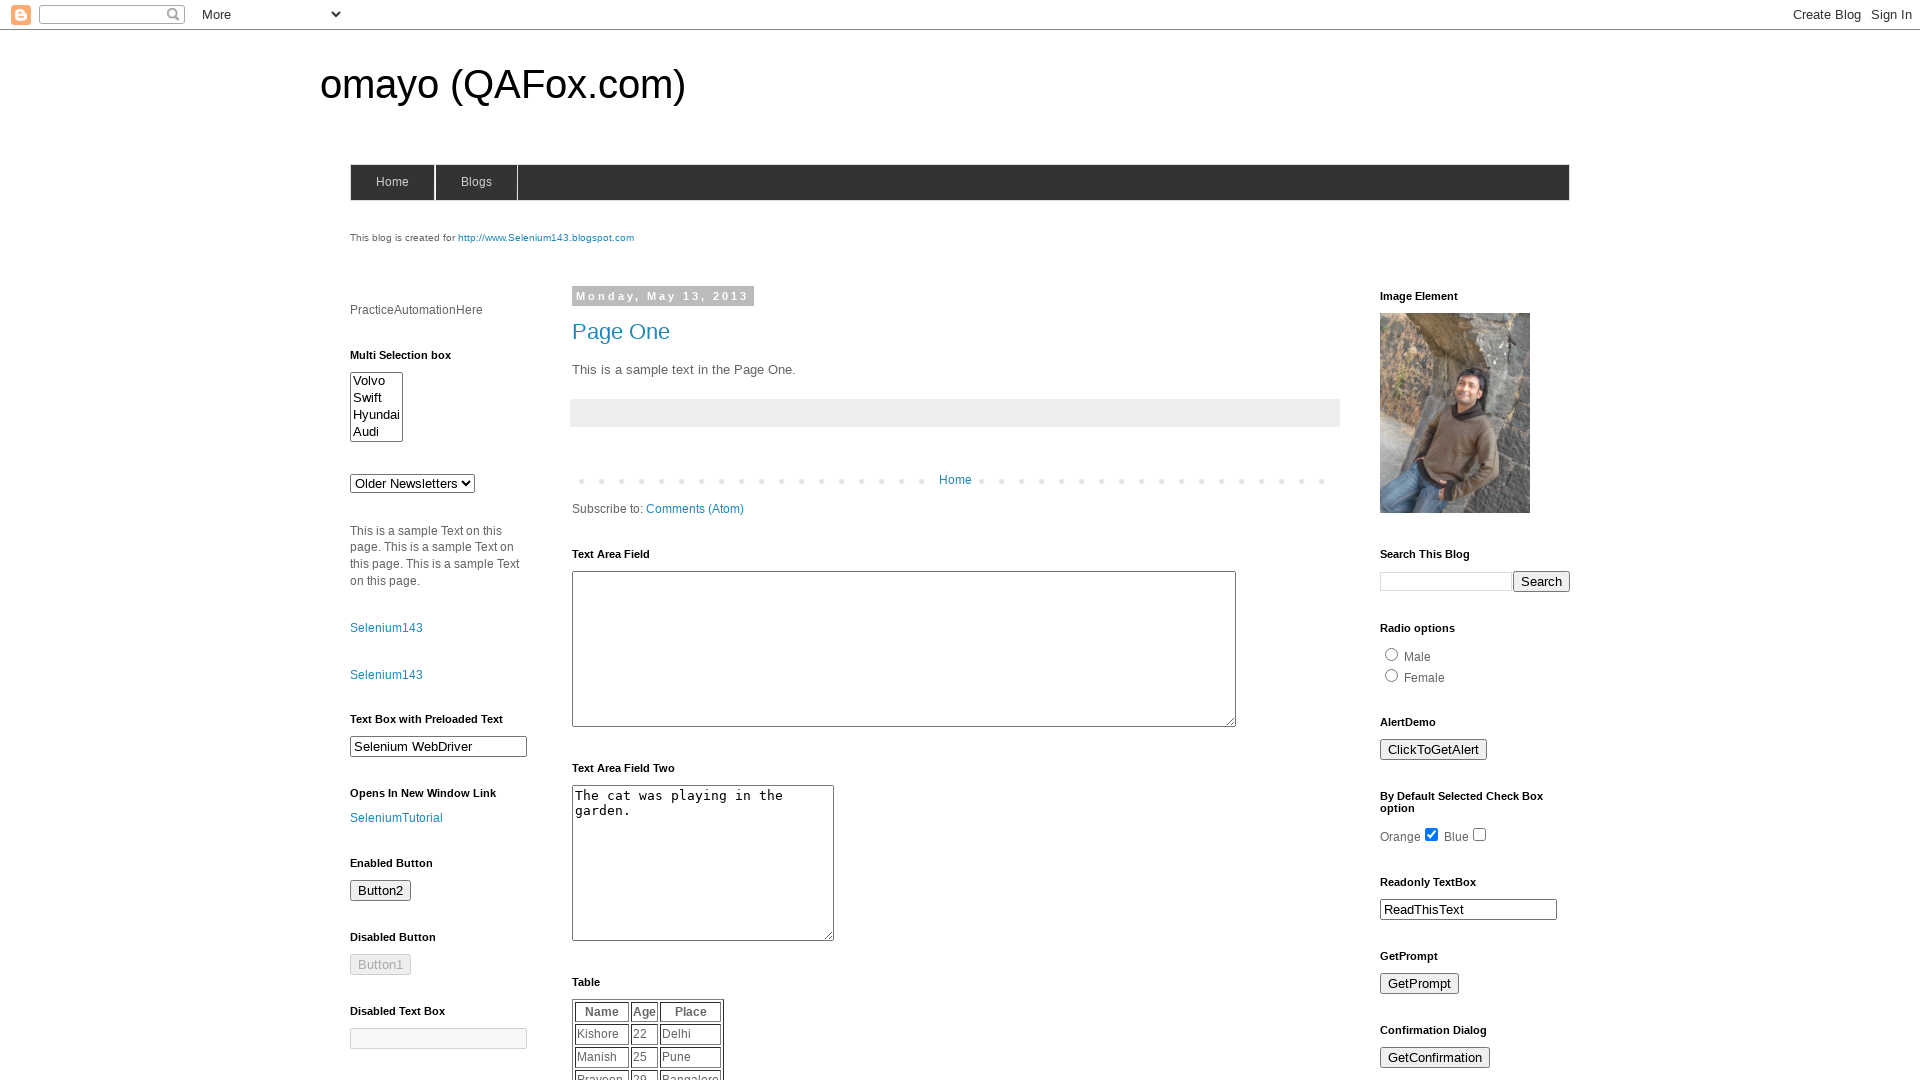

Minimized window by restoring to original size
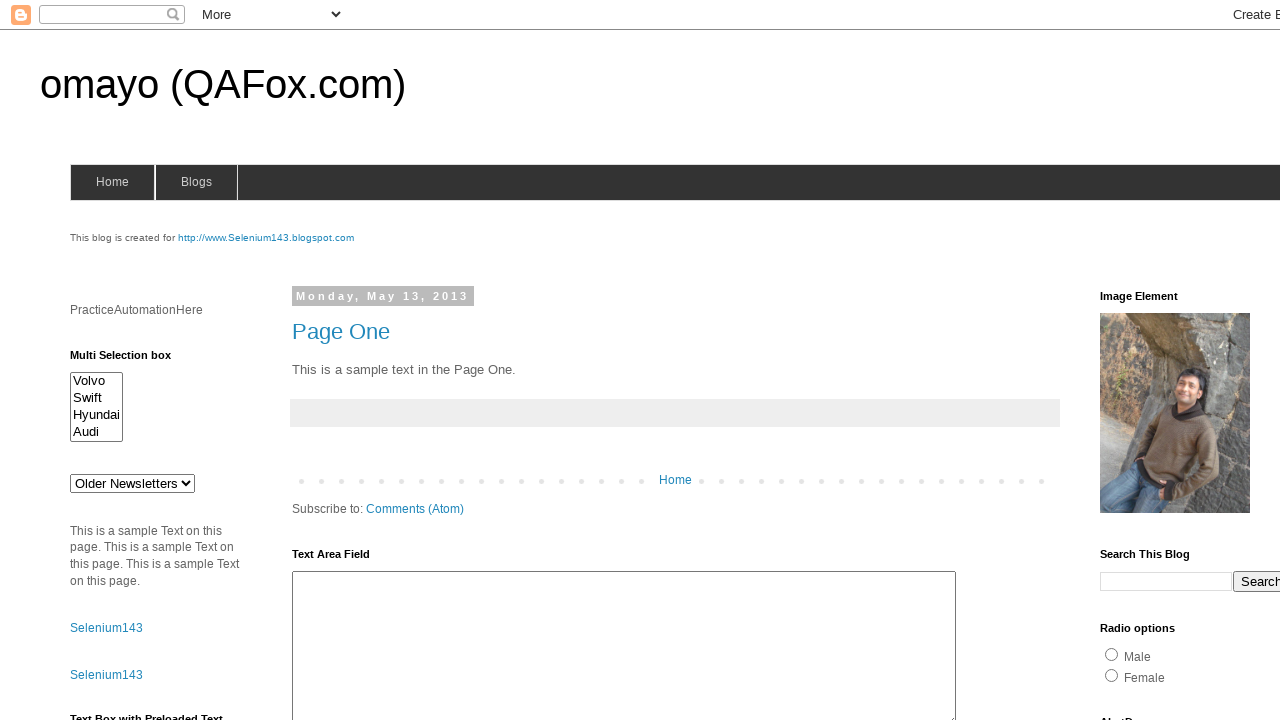

Set custom window size to 900x768
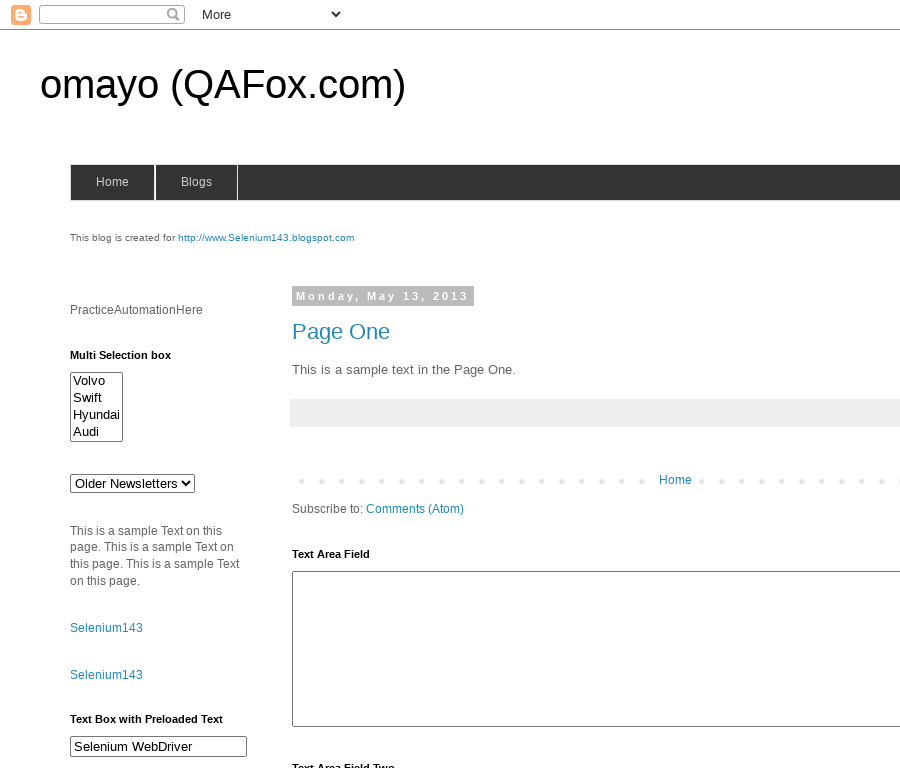

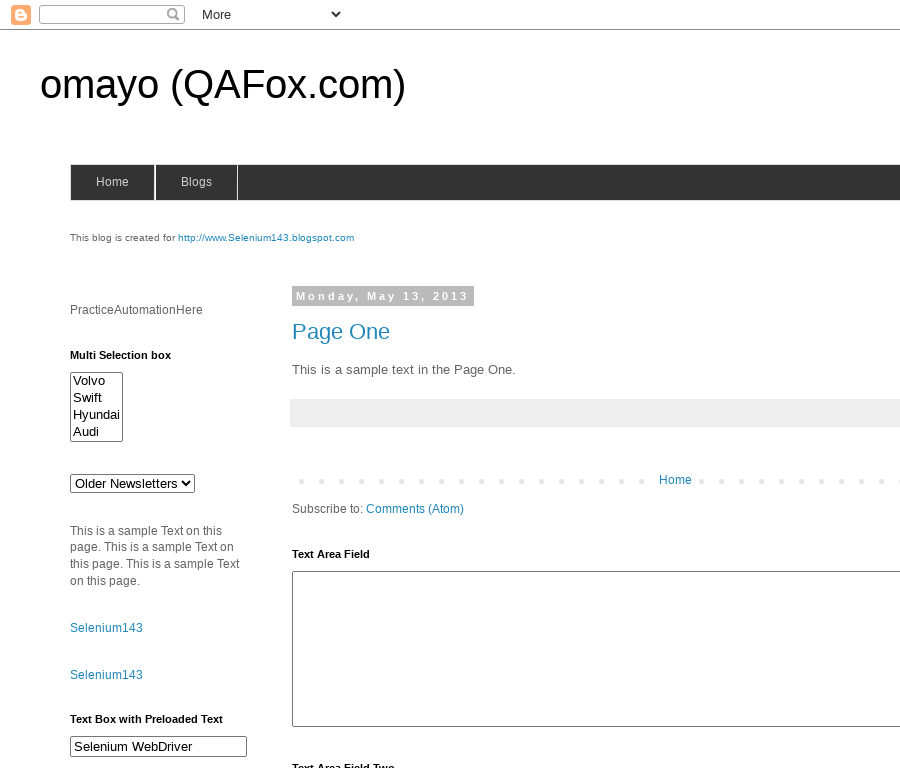